Tests JQuery UI menu interaction by hovering over menu items to reveal submenus

Starting URL: https://the-internet.herokuapp.com/jqueryui/menu

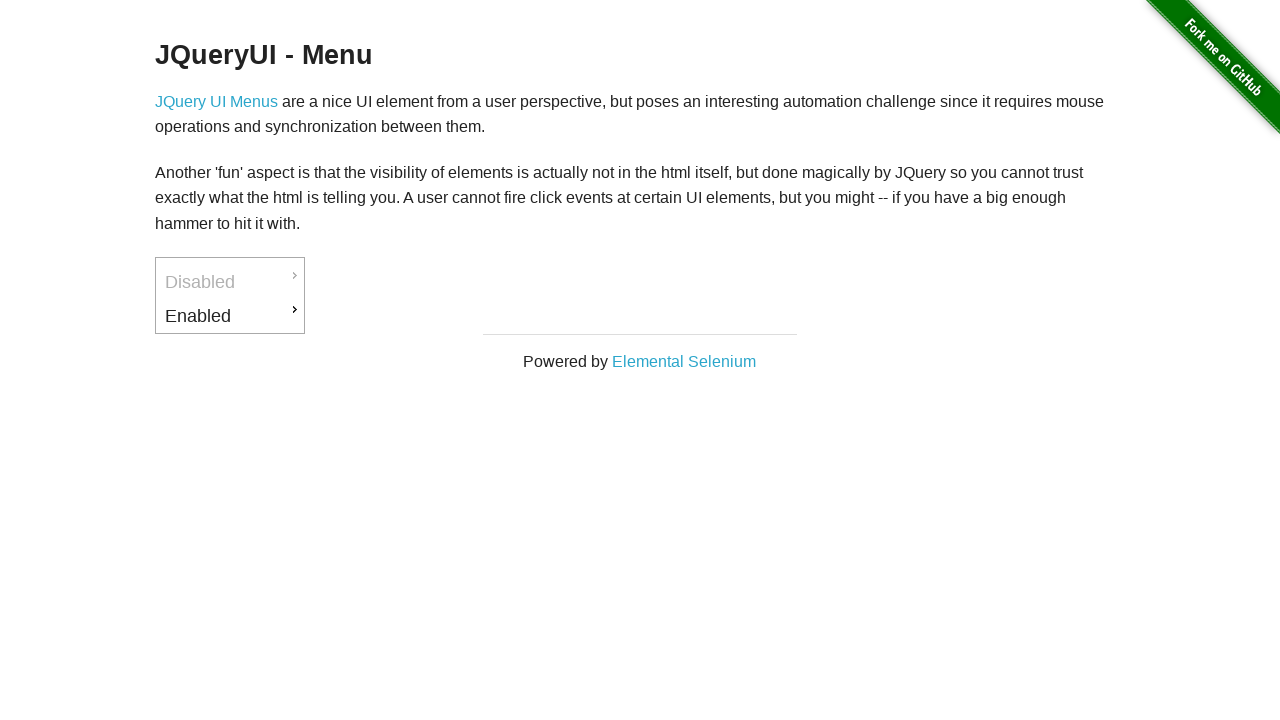

Hovered over menu item to reveal submenu at (230, 316) on #ui-id-3
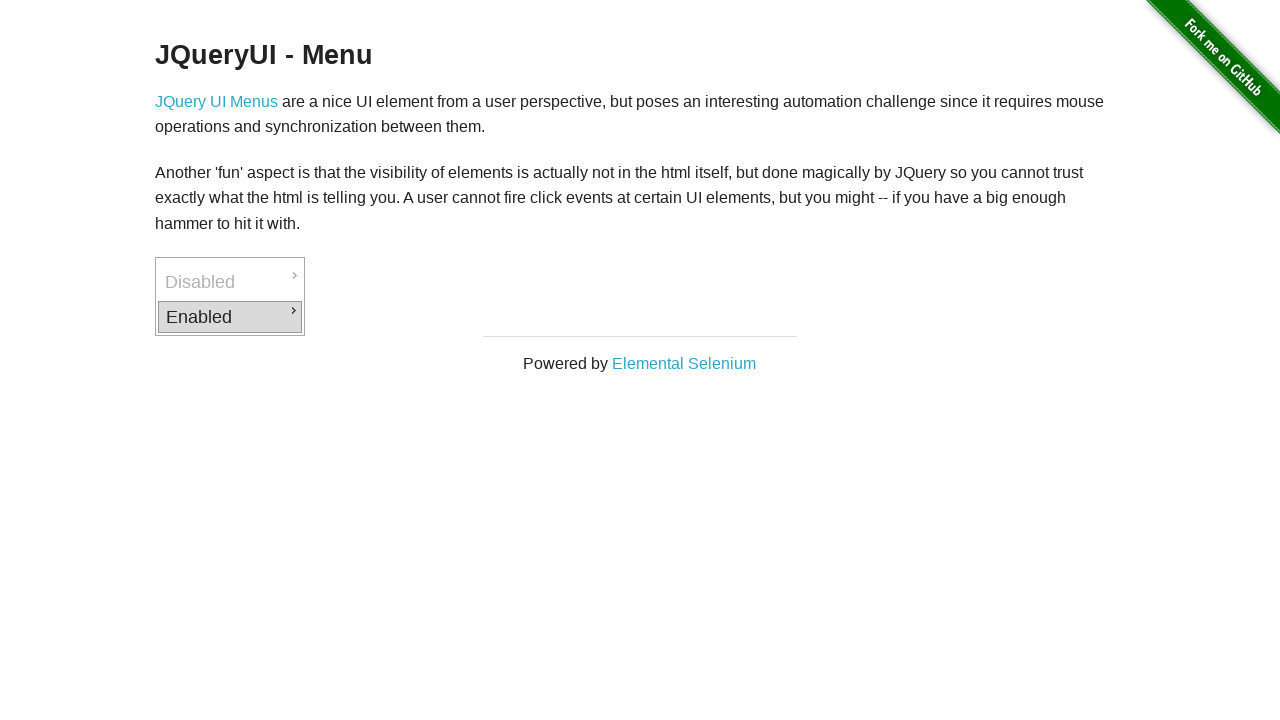

Clicked on submenu item at (376, 362) on #ui-id-8
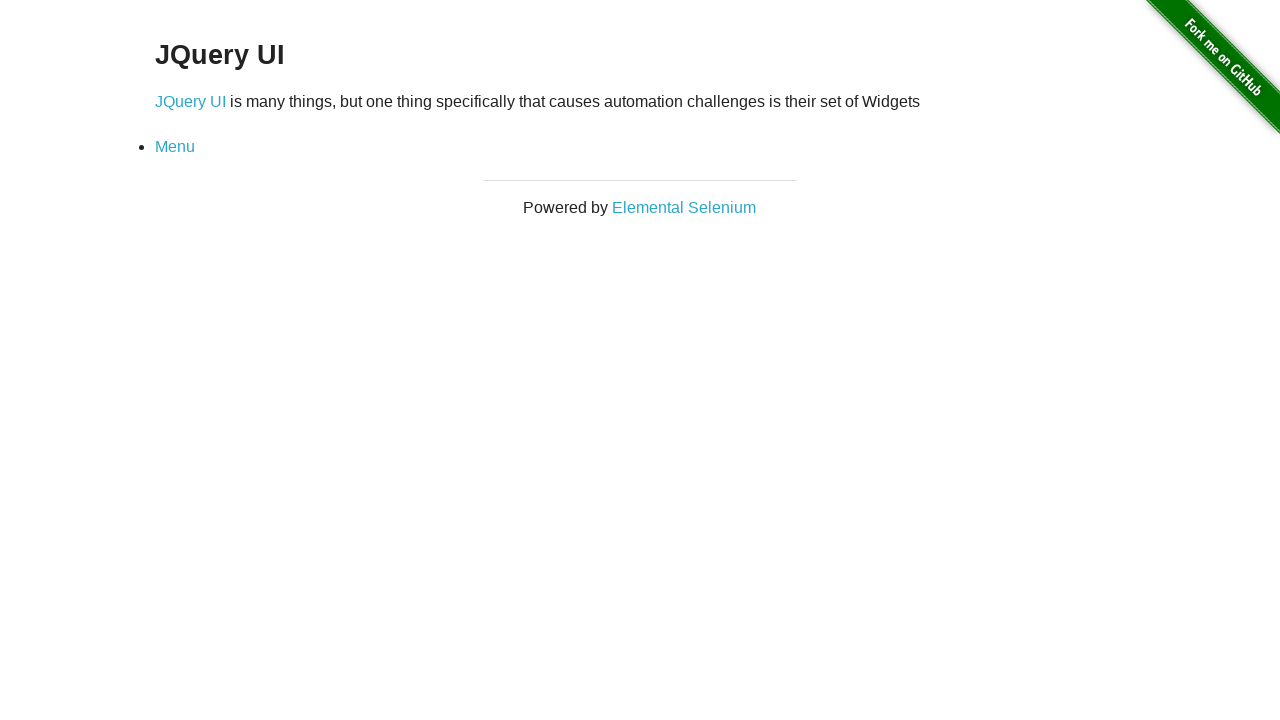

Verified menu link is displayed
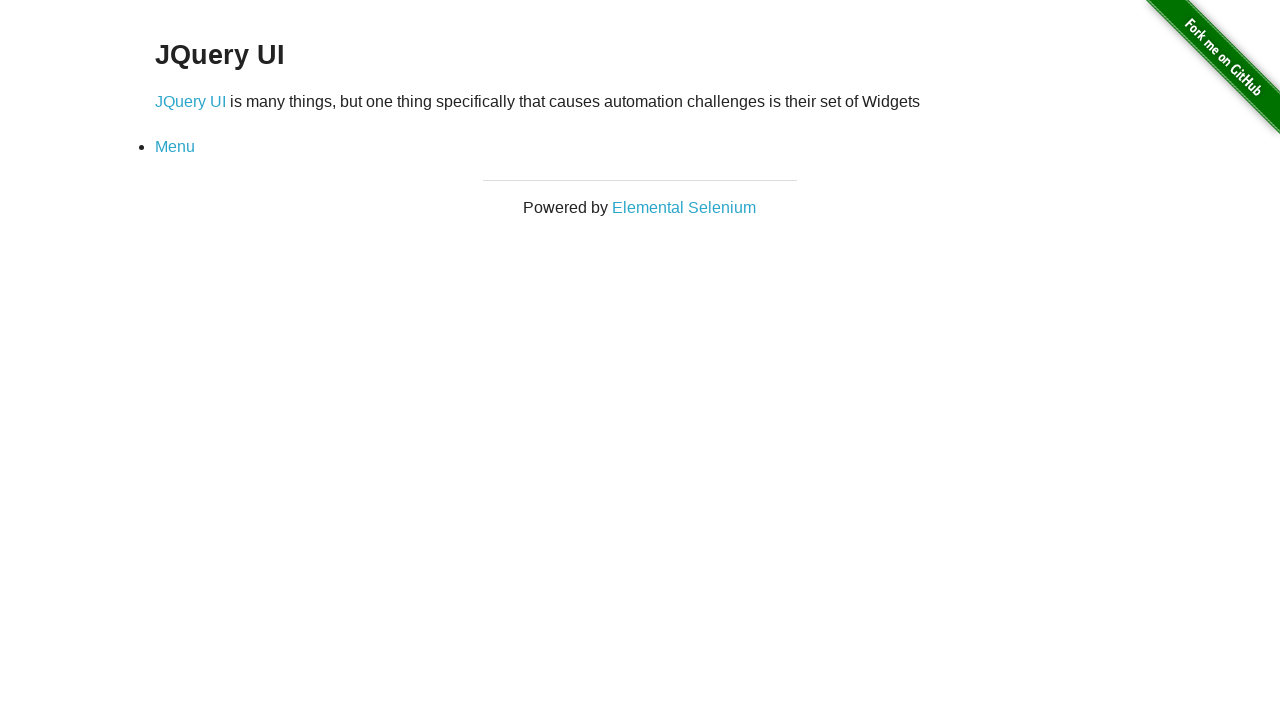

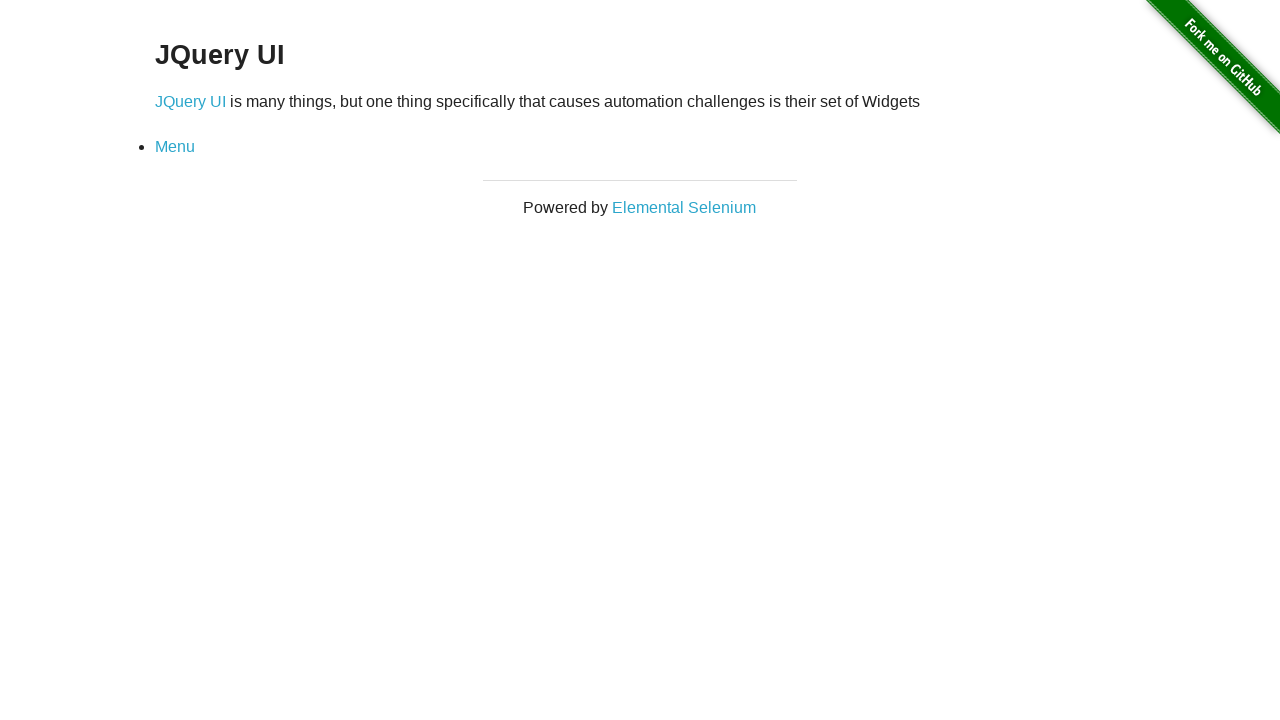